Demonstrates click-and-hold, move to target, then release mouse button action

Starting URL: https://crossbrowsertesting.github.io/drag-and-drop

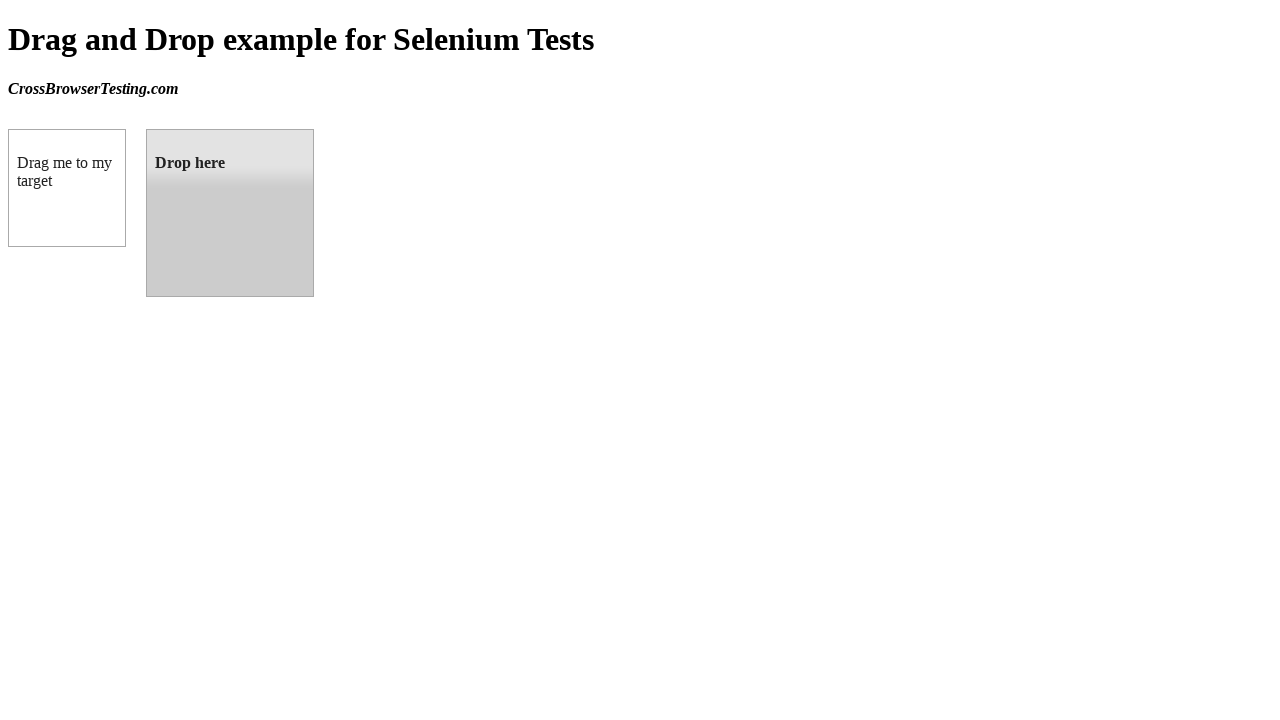

Navigated to drag and drop test page
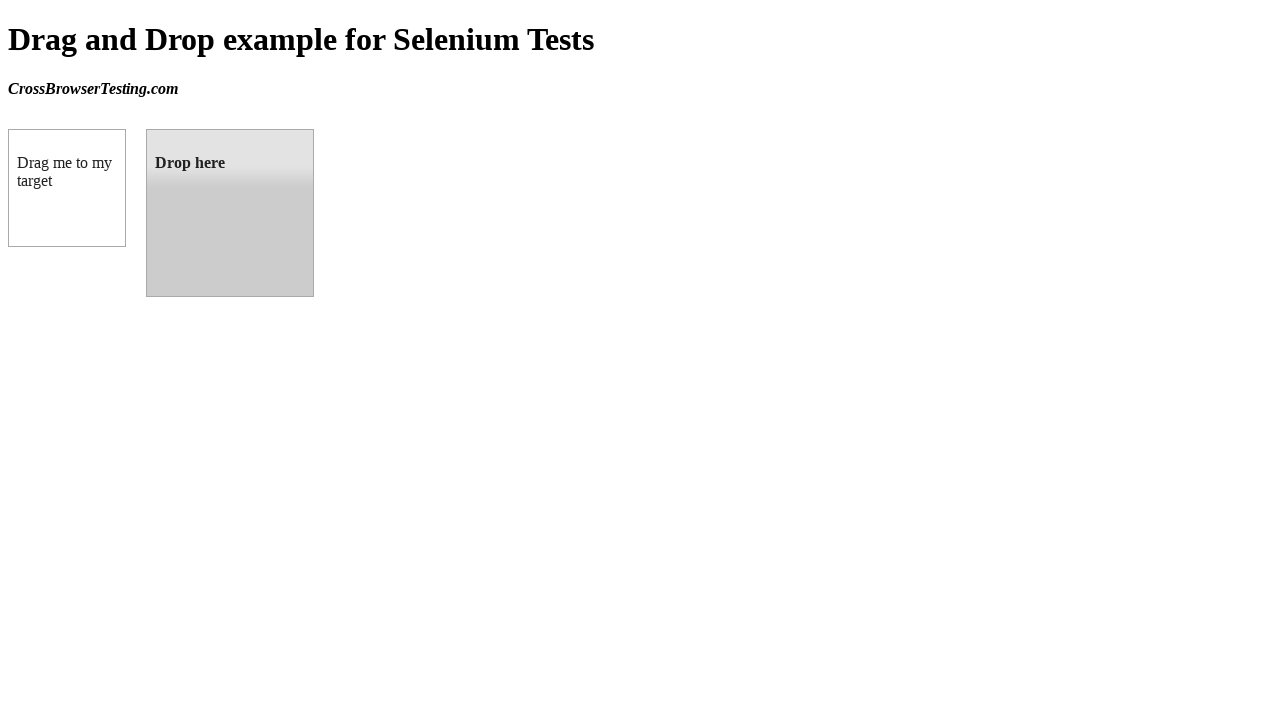

Located draggable element
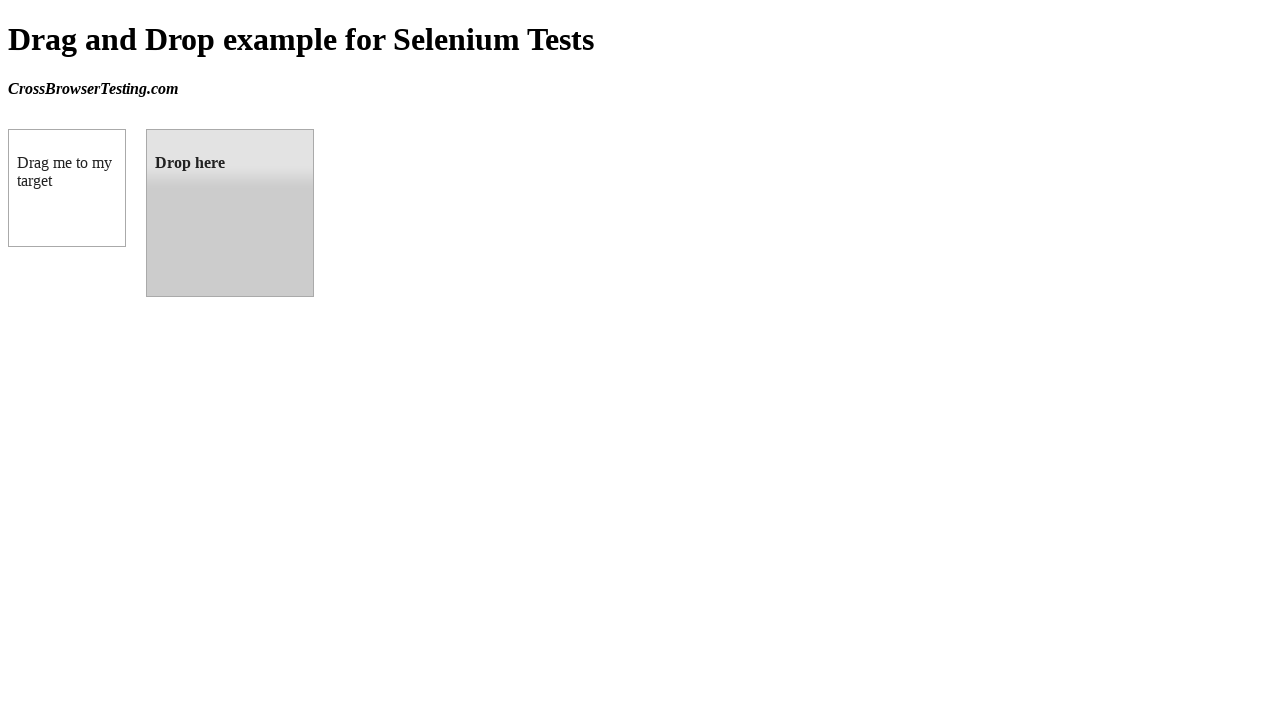

Located droppable target element
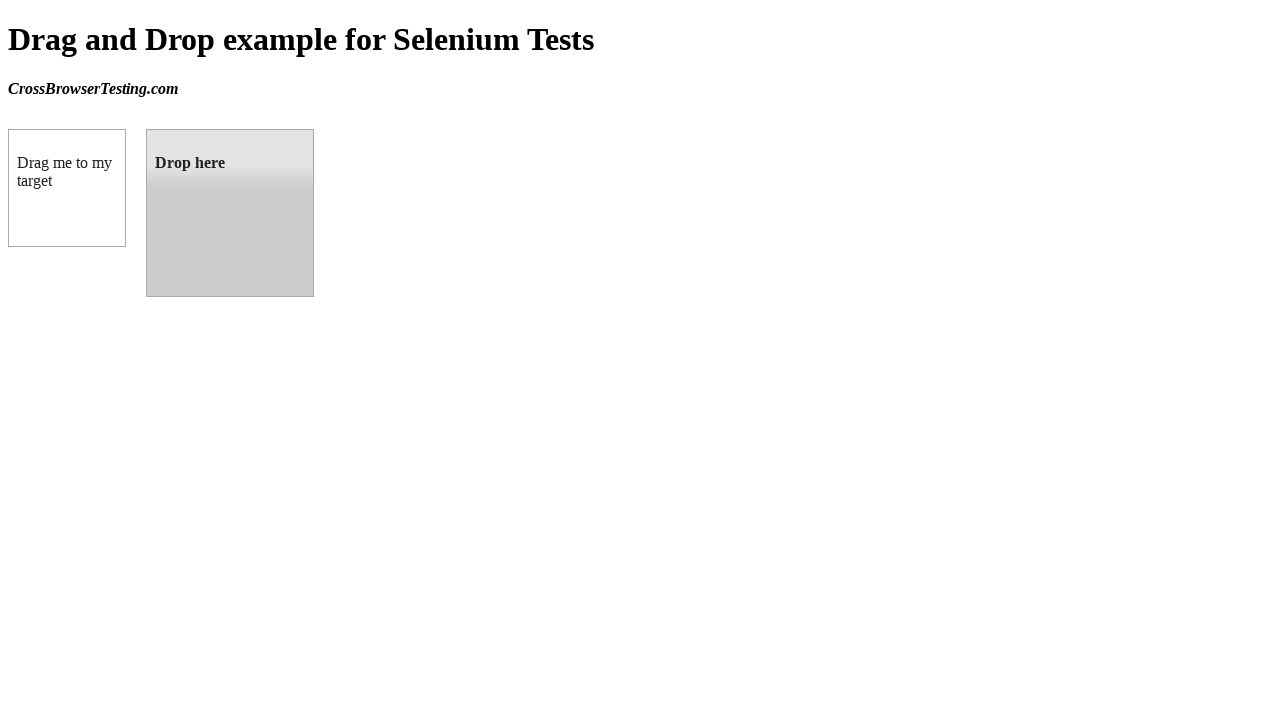

Retrieved bounding box of draggable element
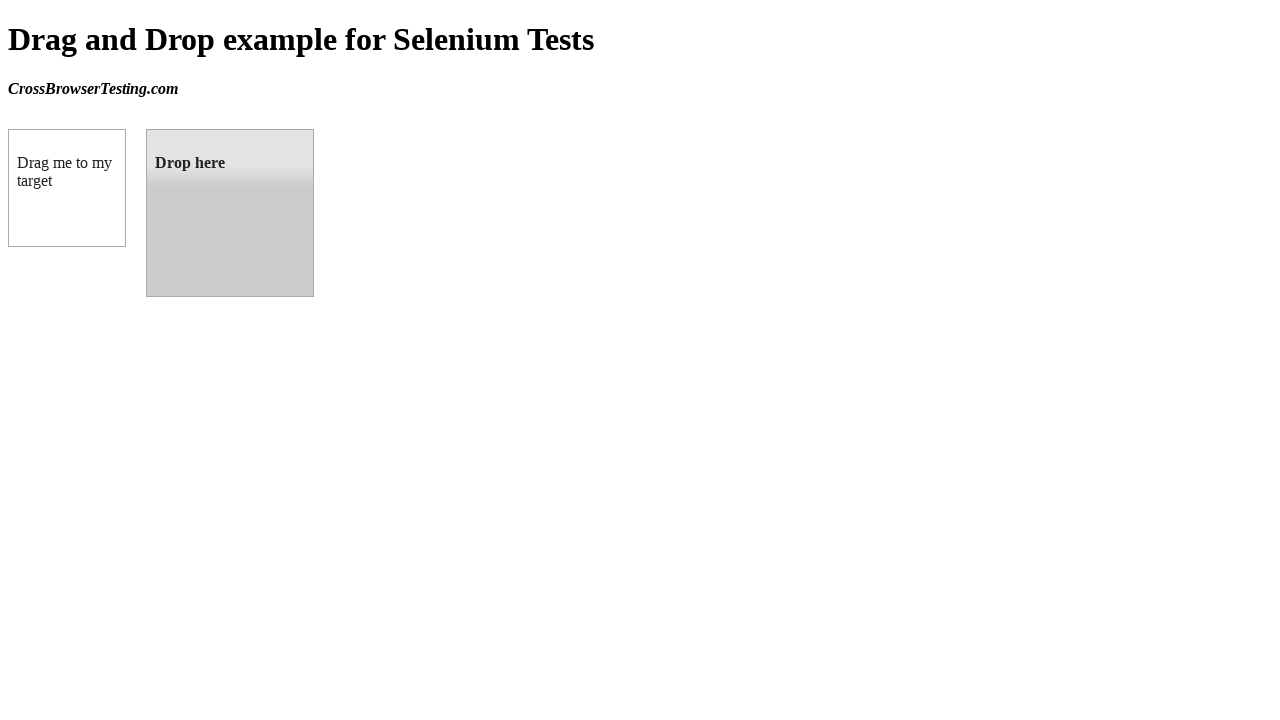

Retrieved bounding box of droppable element
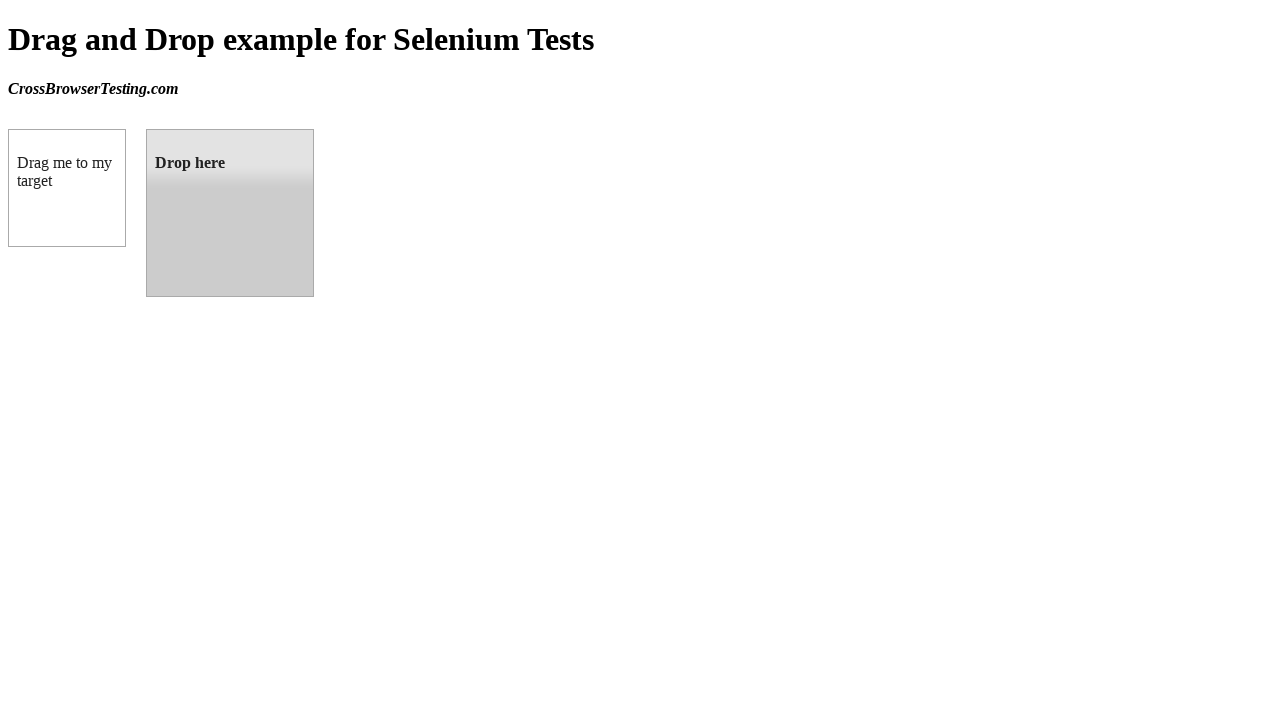

Moved mouse to center of draggable element at (67, 188)
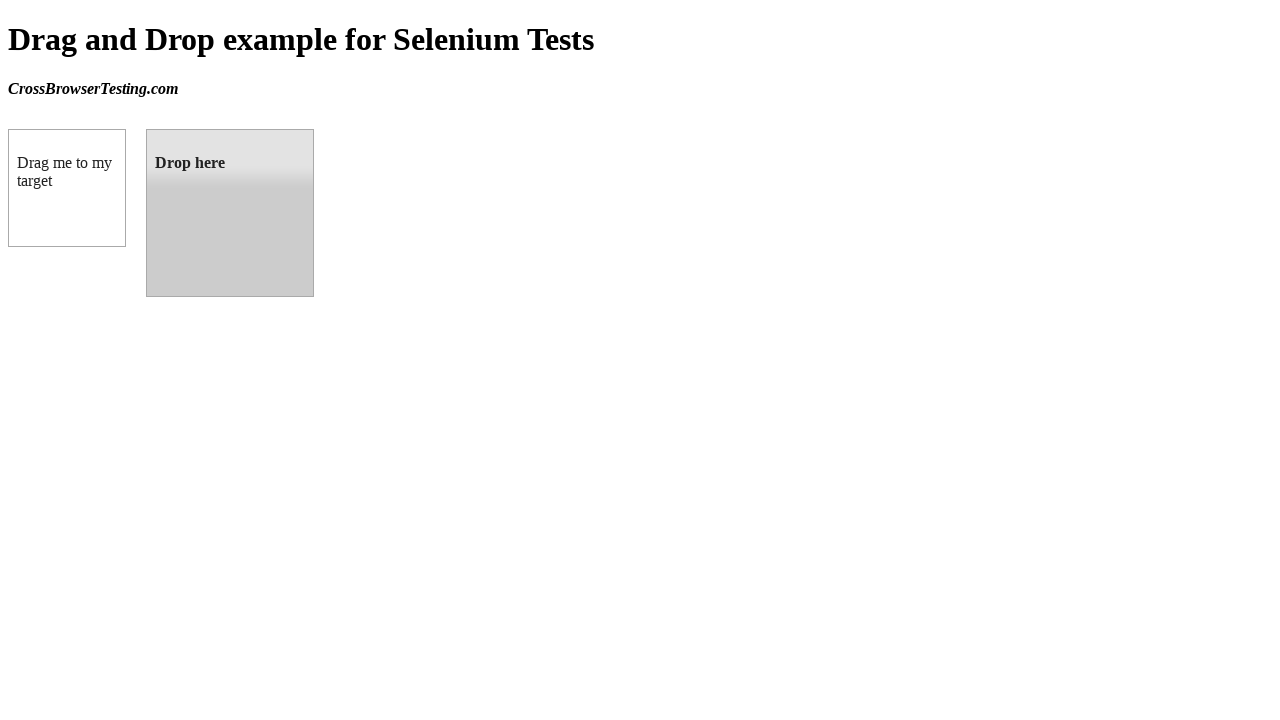

Pressed and held mouse button on draggable element at (67, 188)
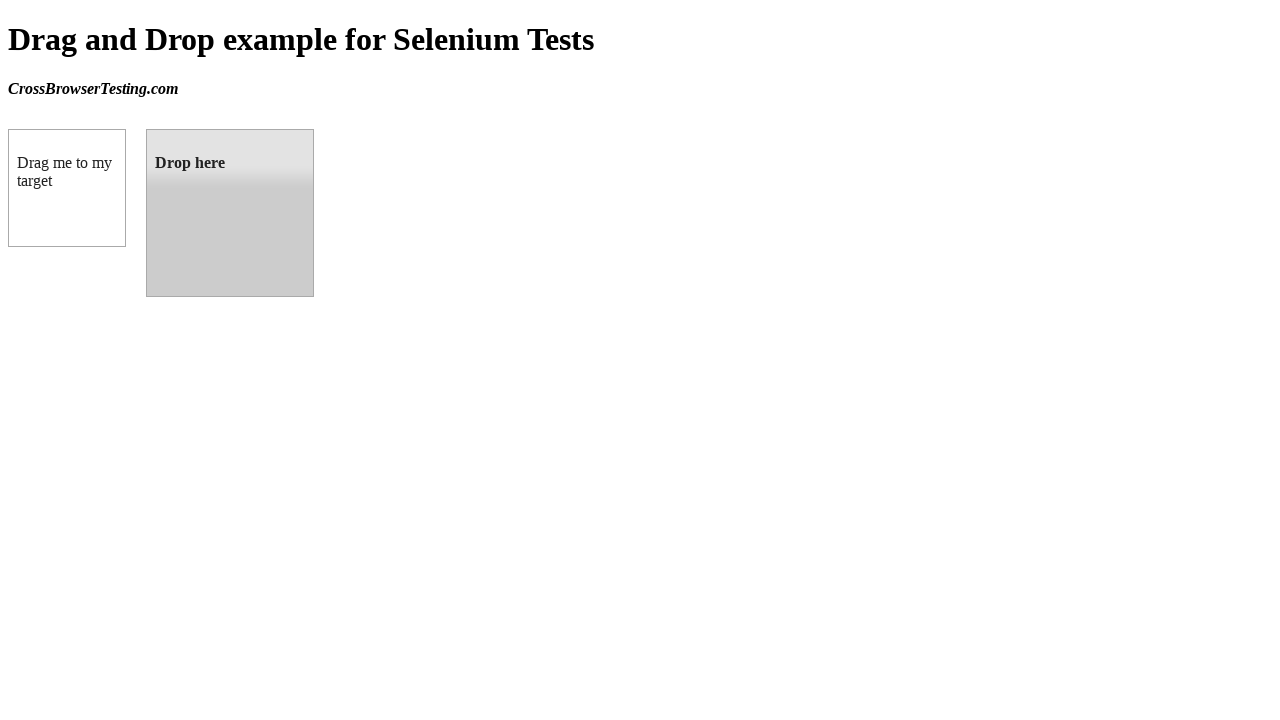

Moved mouse to center of droppable target while holding button at (230, 213)
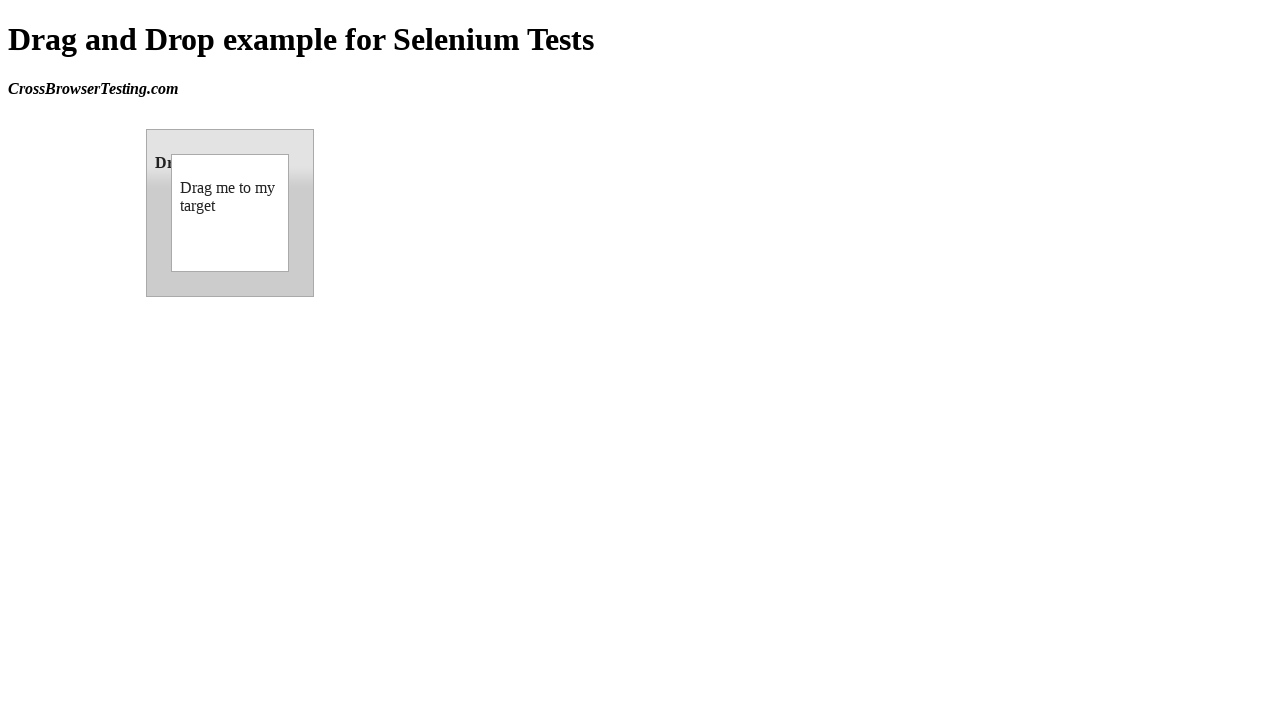

Released mouse button to complete drag and drop action at (230, 213)
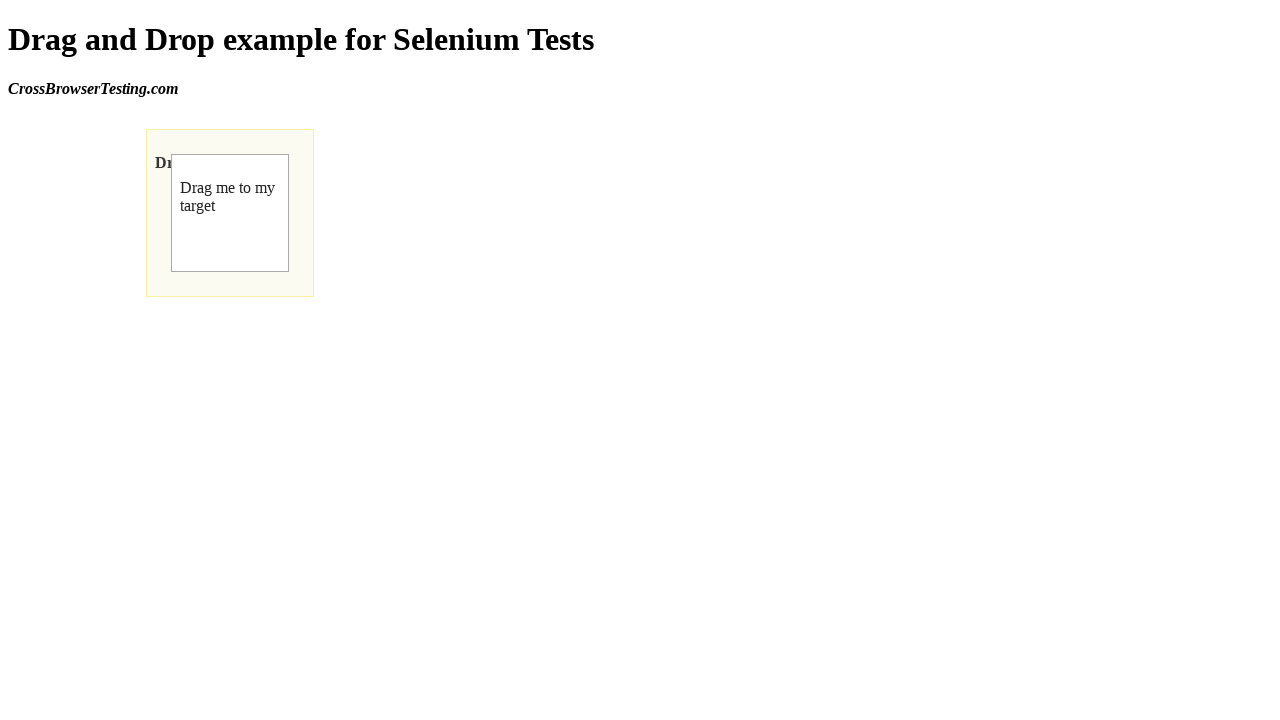

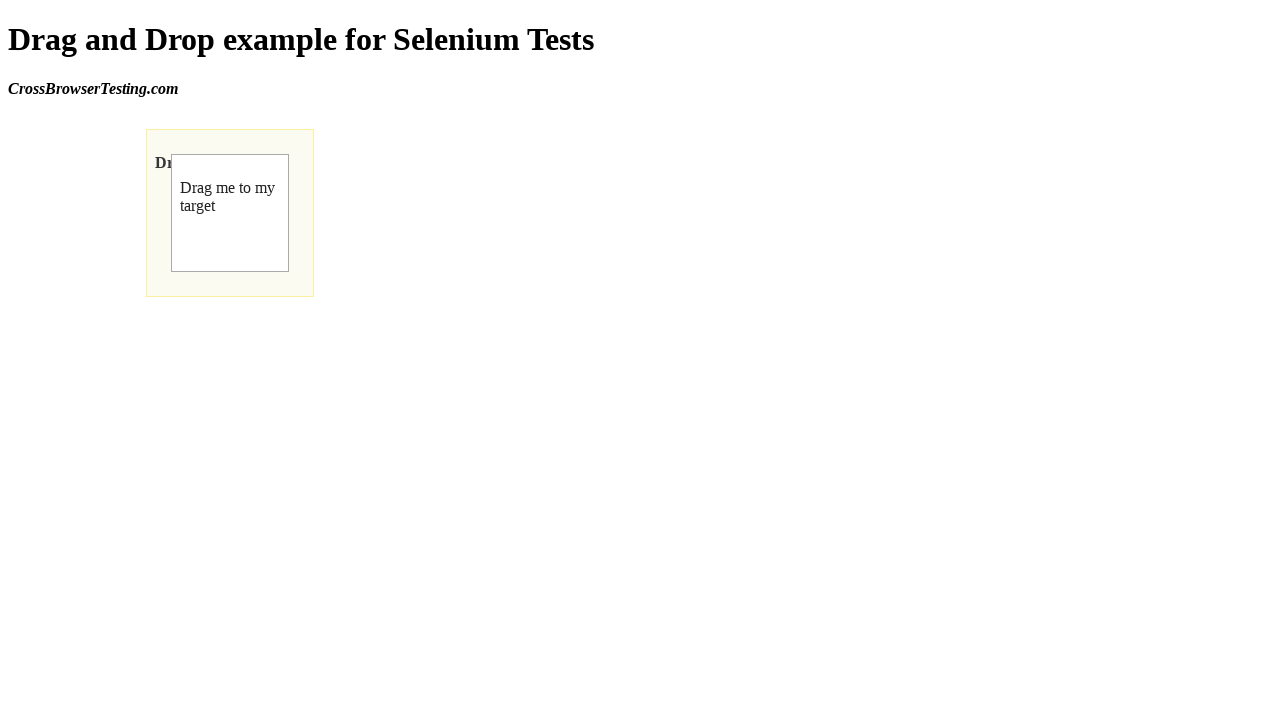